Tests drag and drop functionality by dragging an element to two different drop zones

Starting URL: https://webengine-test.azurewebsites.net/

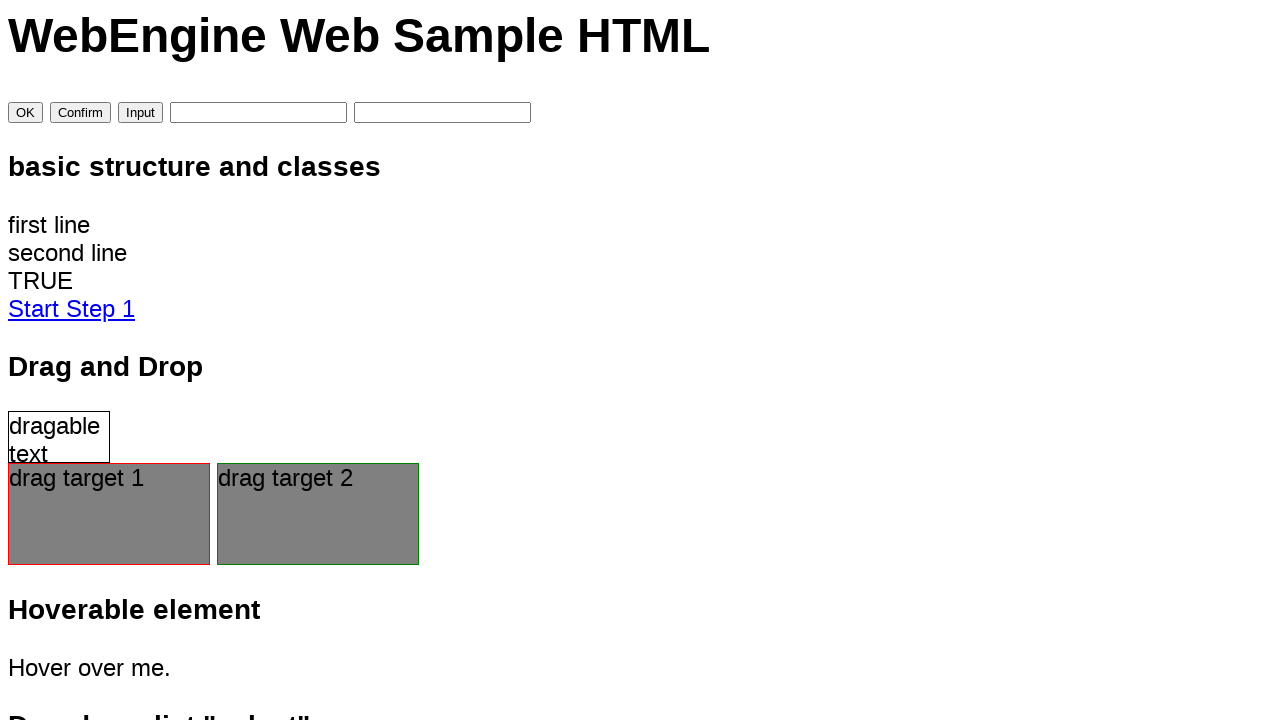

Located draggable element
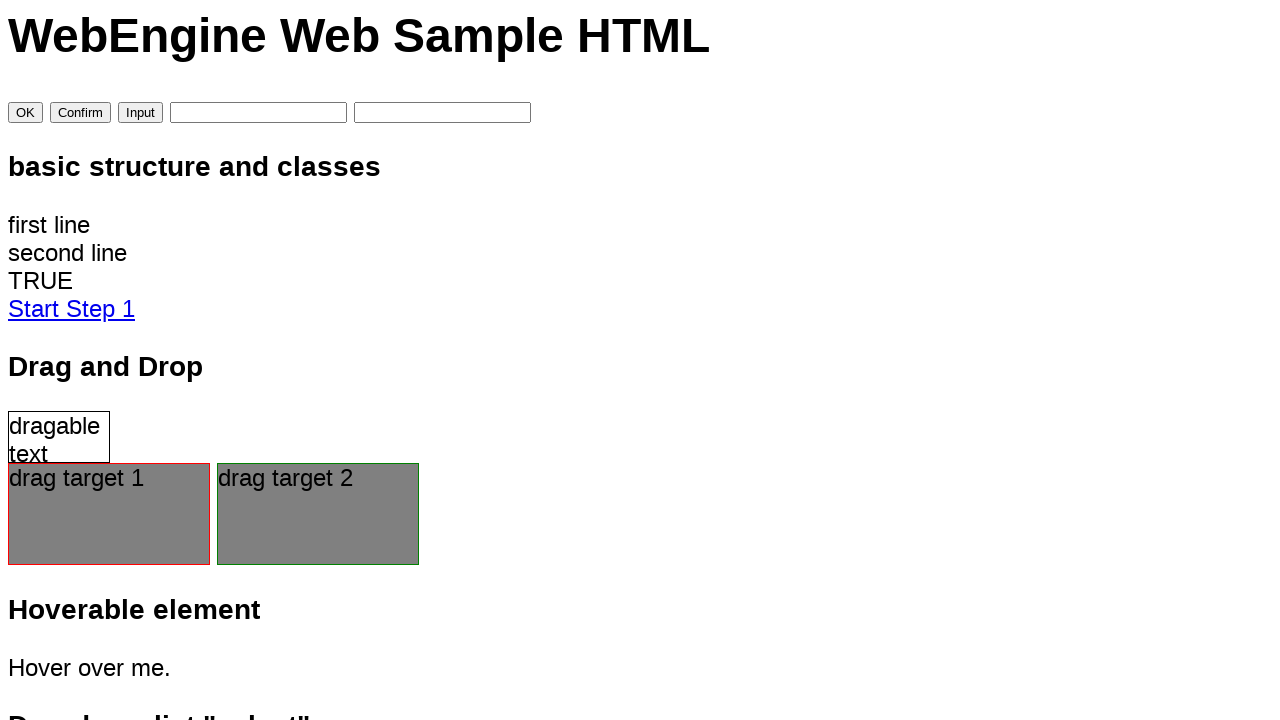

Retrieved initial text of draggable element: 'dragable text'
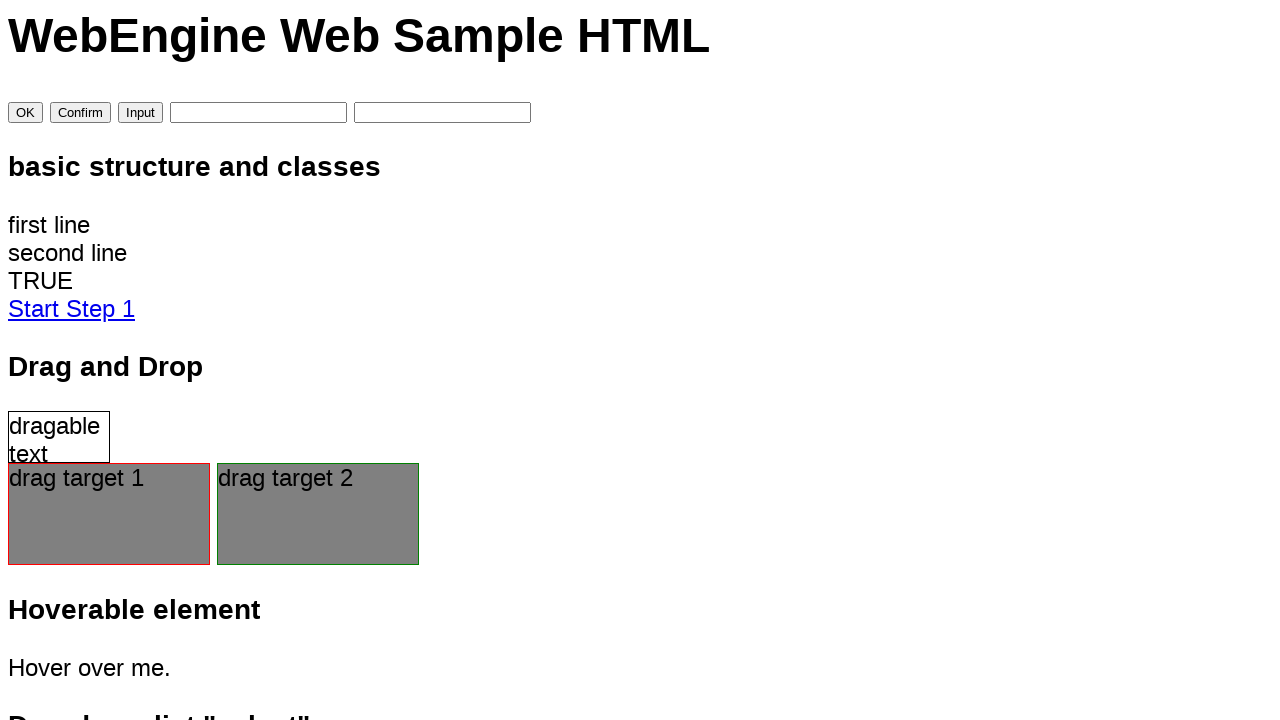

Located first drop zone
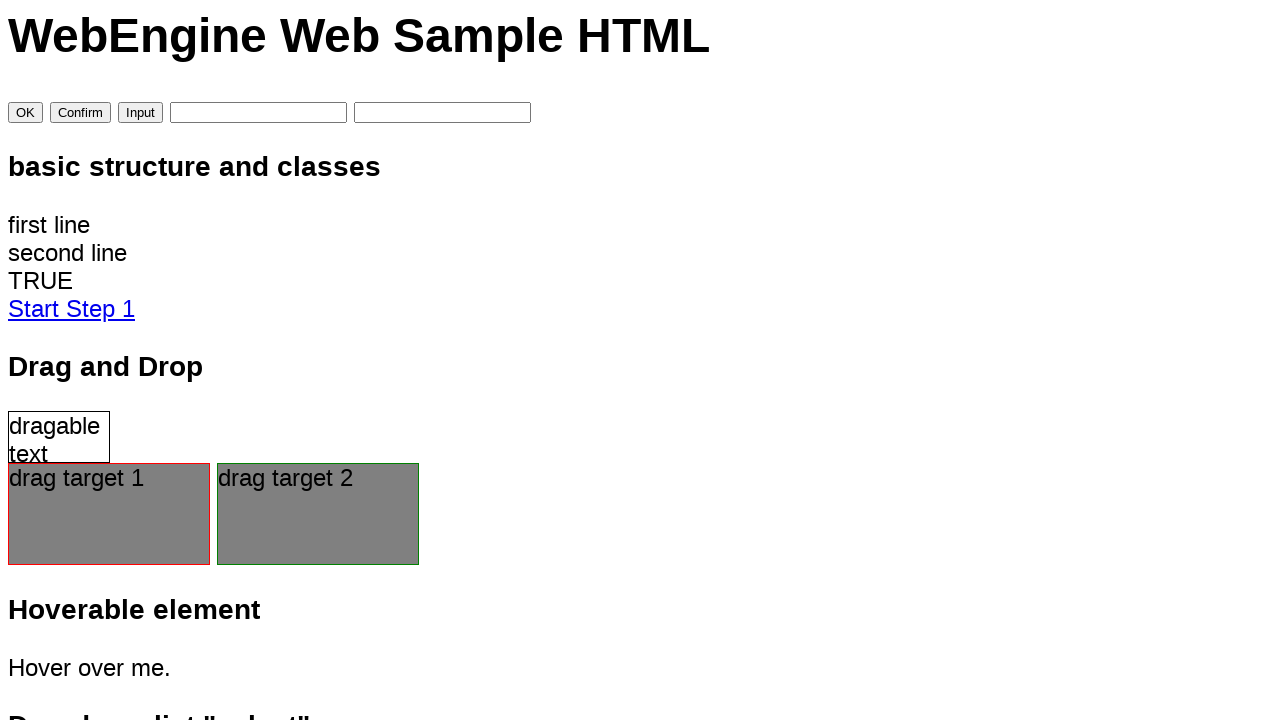

Dragged element to first drop zone at (109, 514)
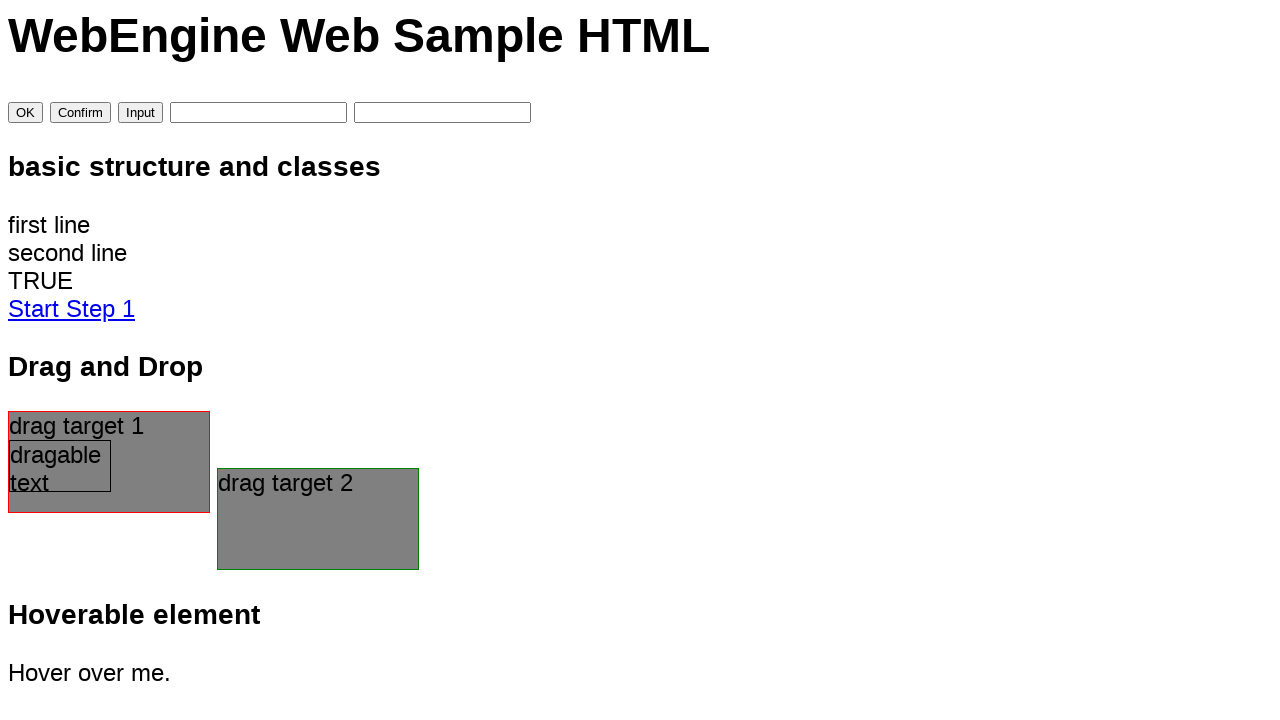

Retrieved text from first drop zone: '
        drag target 1
    dragable text'
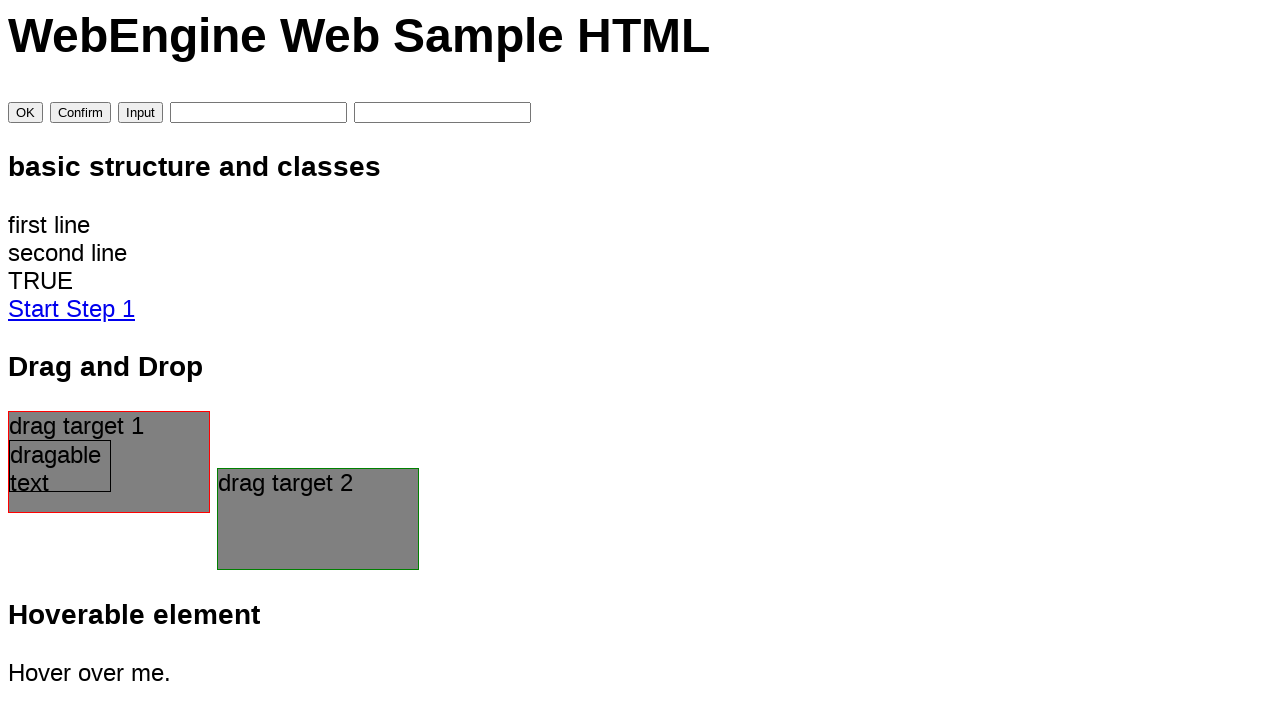

Verified first drop zone contains the dragged element text
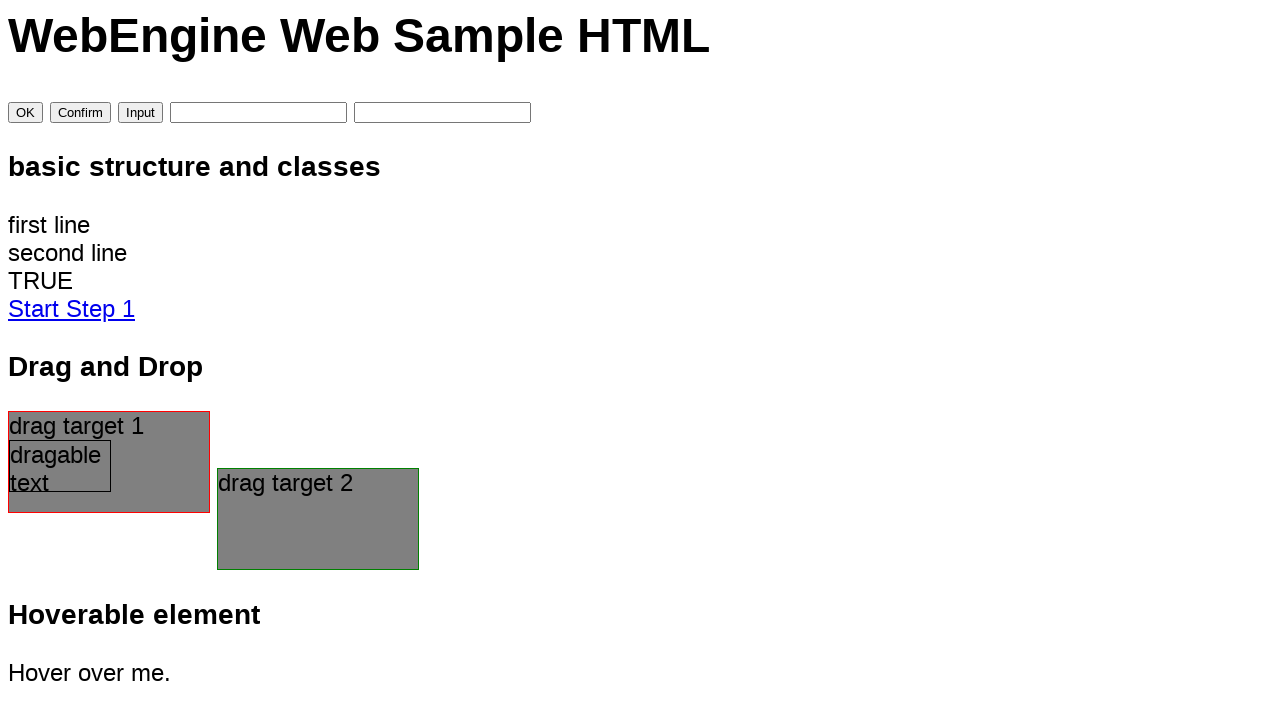

Located second drop zone
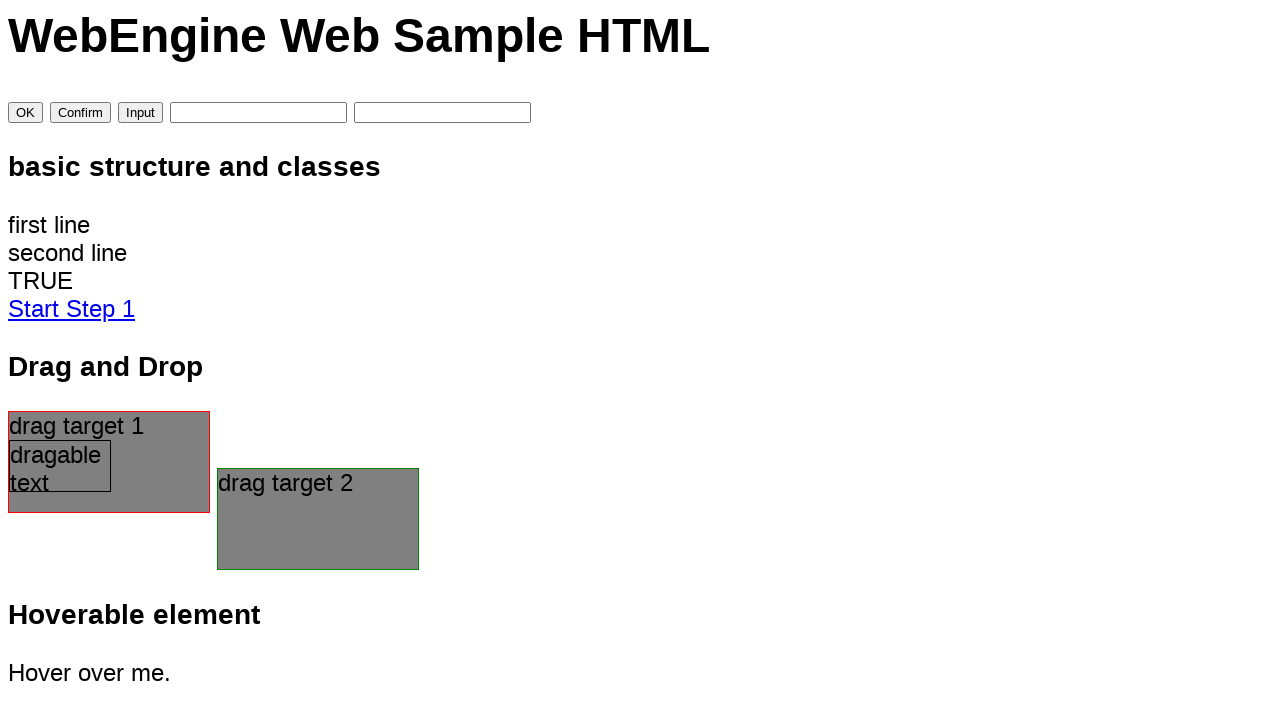

Dragged element to second drop zone at (318, 519)
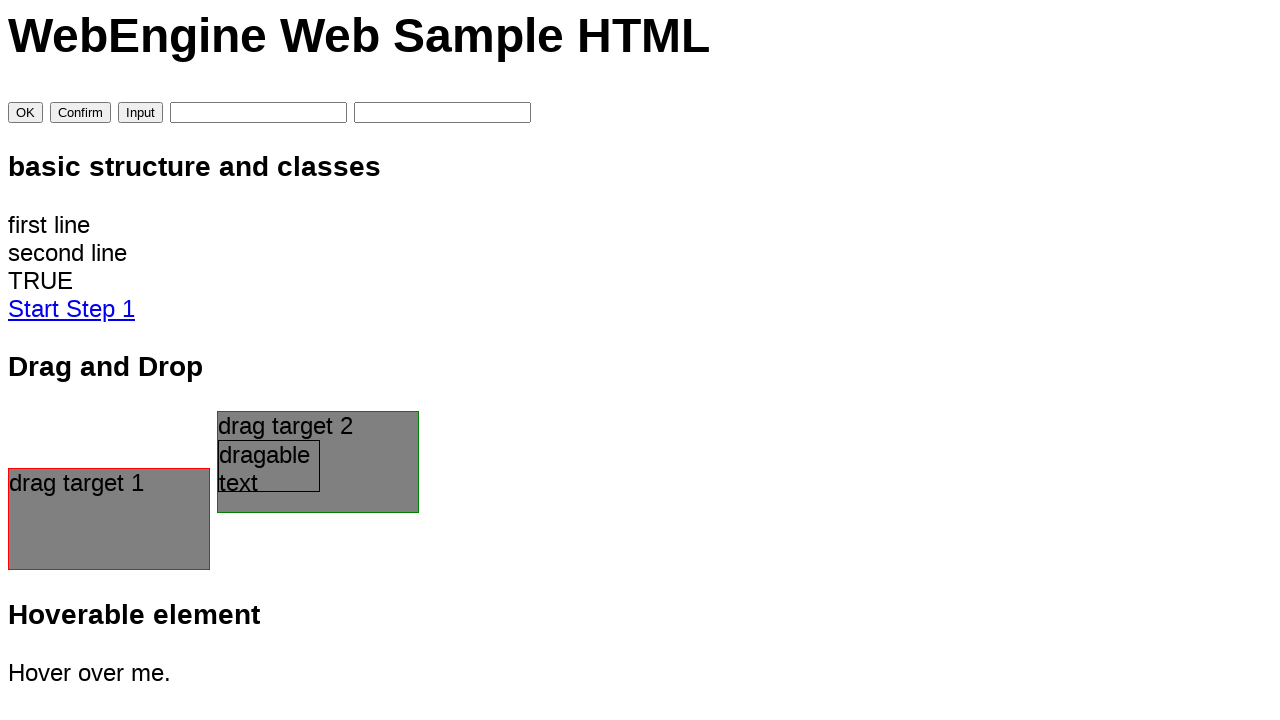

Retrieved text from second drop zone: '
        drag target 2
    dragable text'
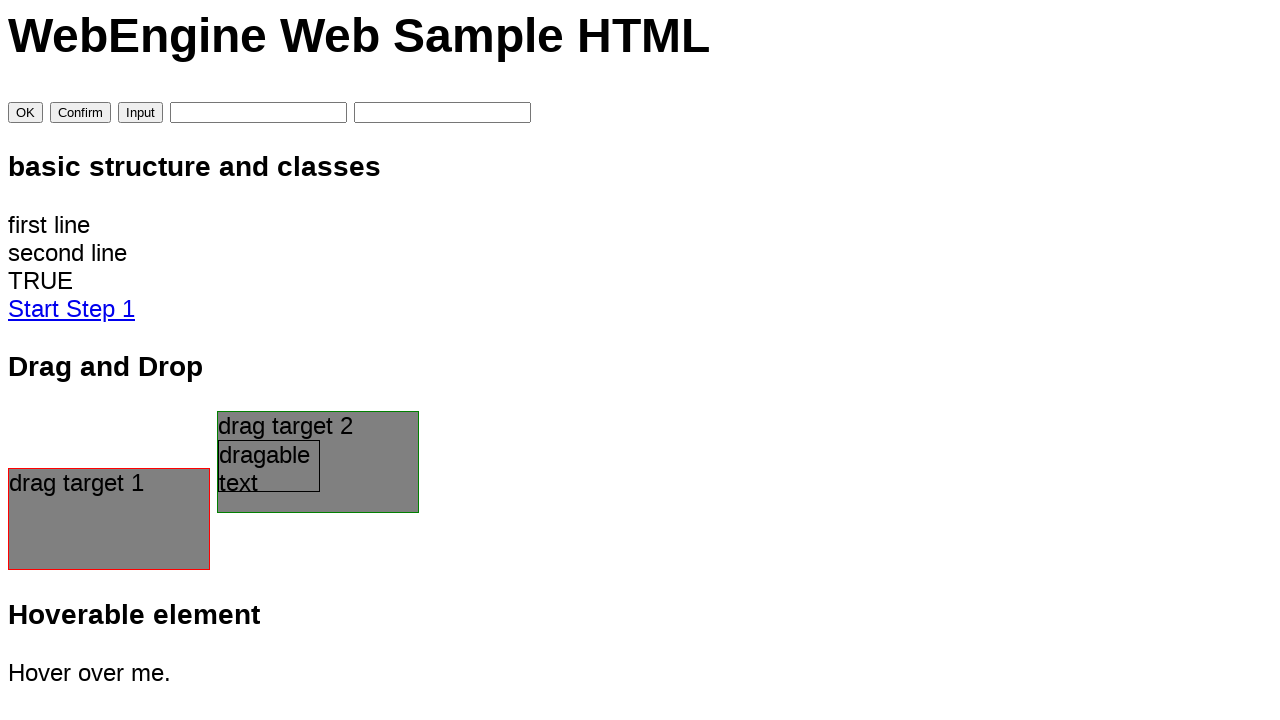

Verified second drop zone contains the dragged element text
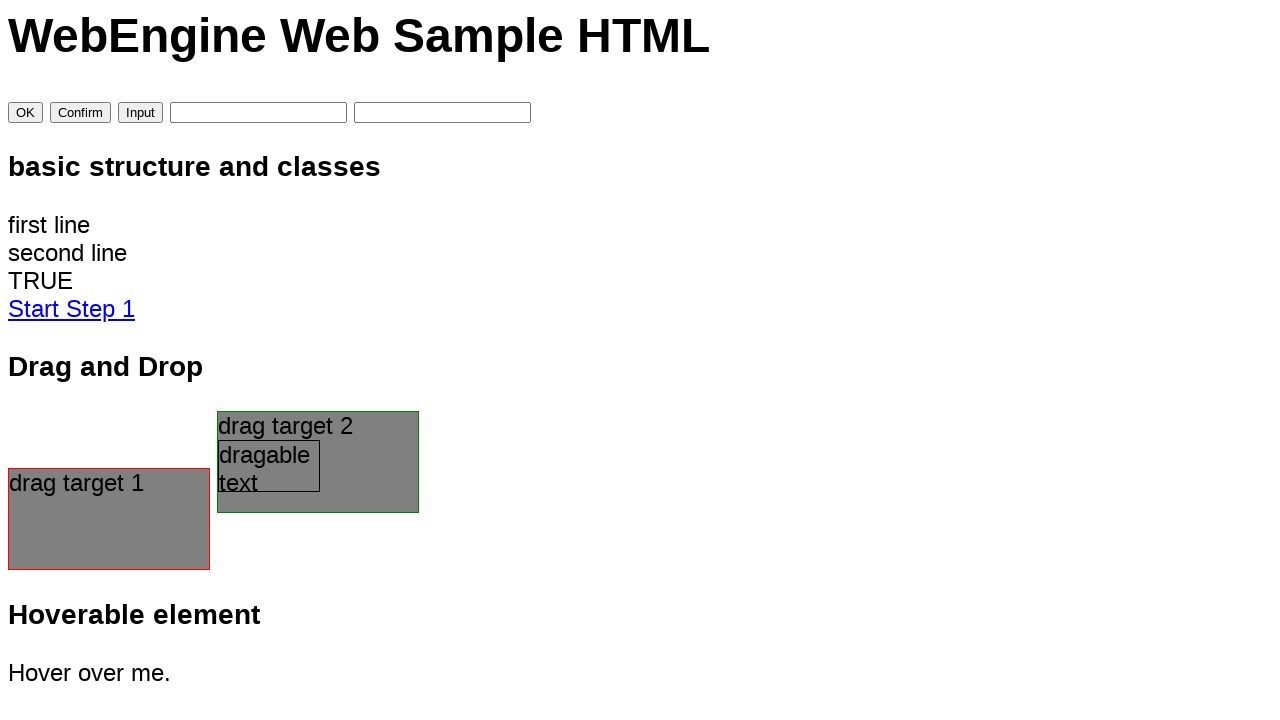

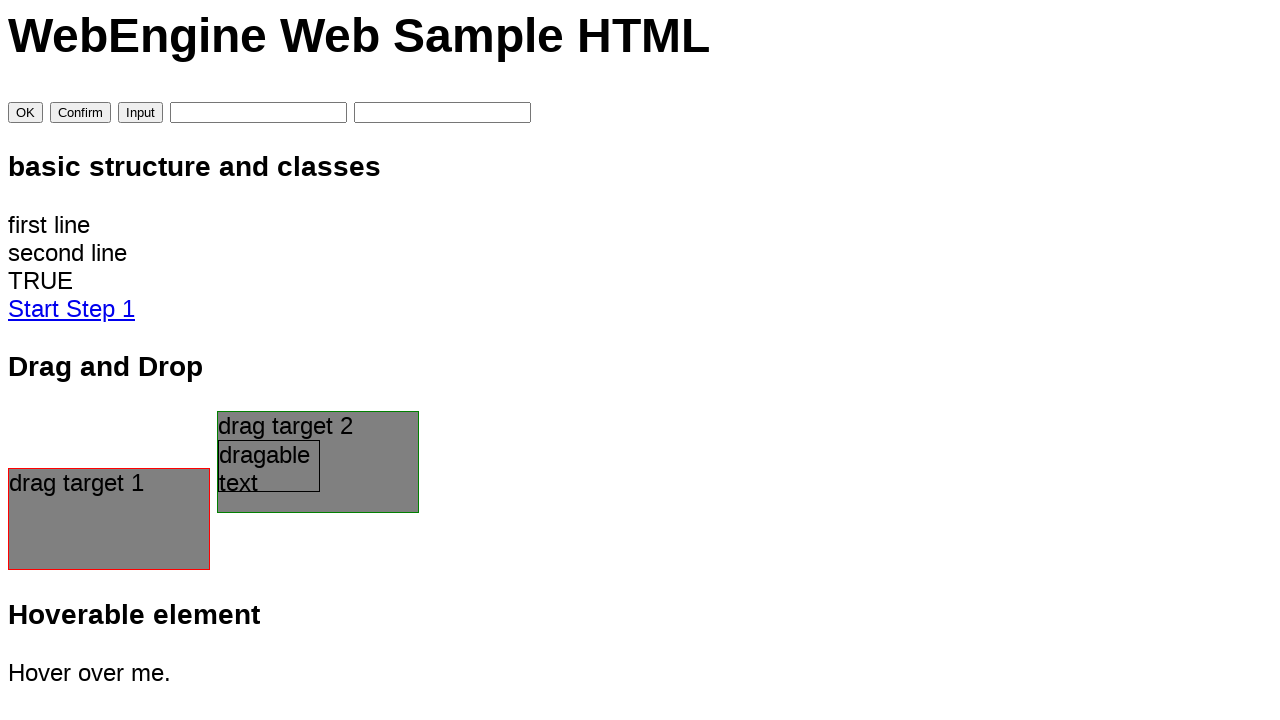